Tests checkbox functionality by navigating to the checkboxes page and toggling both checkboxes on and off.

Starting URL: https://the-internet.herokuapp.com/

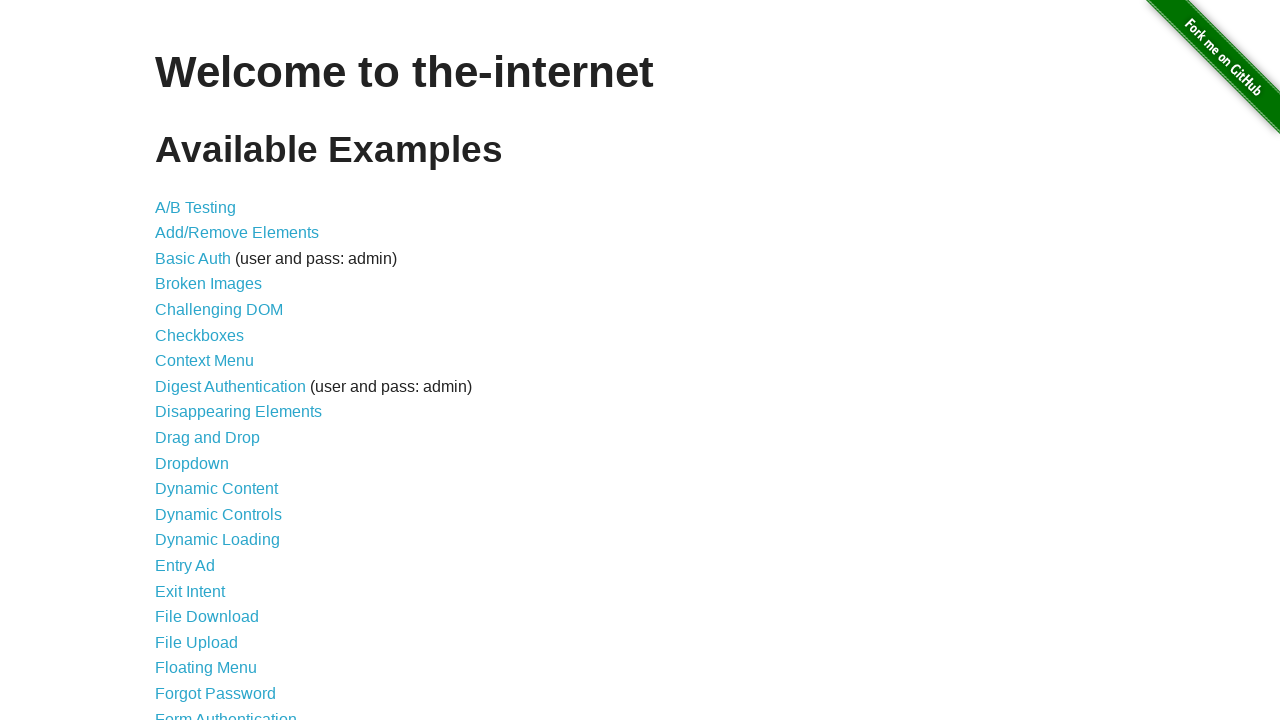

Clicked on the Checkboxes link at (200, 335) on xpath=//a[@href='/checkboxes']
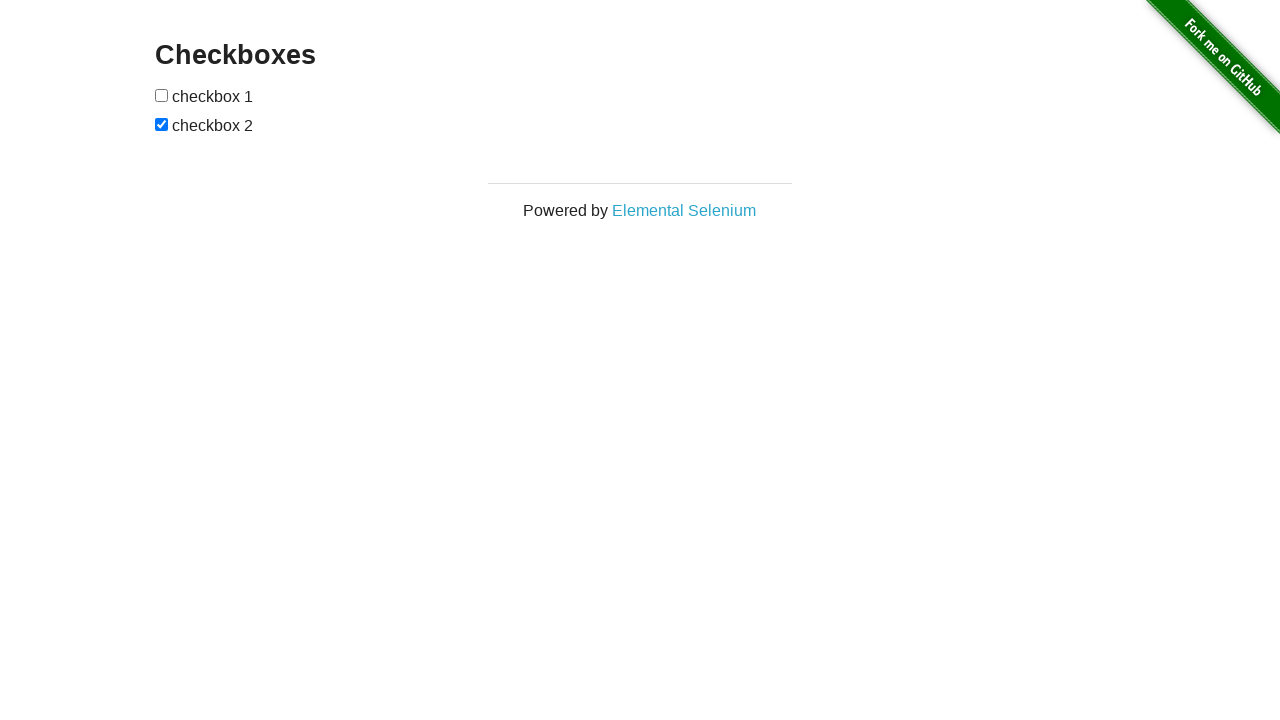

Checkboxes loaded and became visible
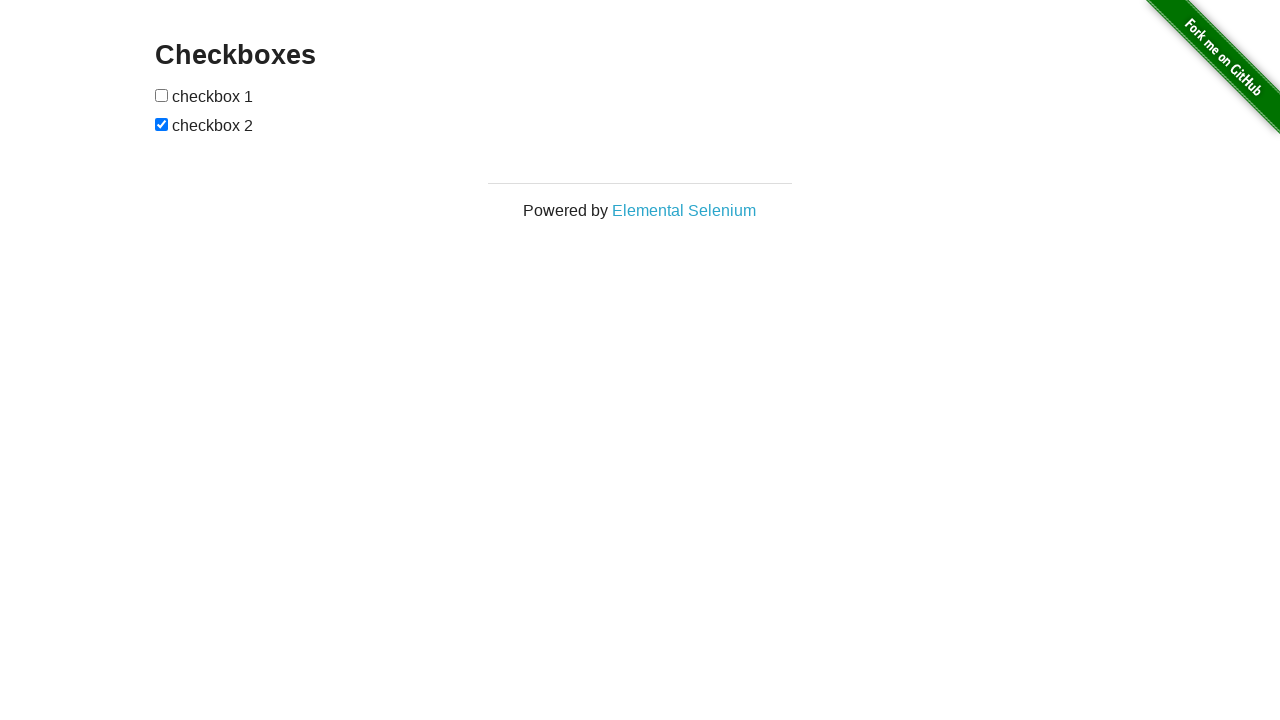

Clicked the first checkbox to toggle it at (162, 95) on input[type='checkbox'] >> nth=0
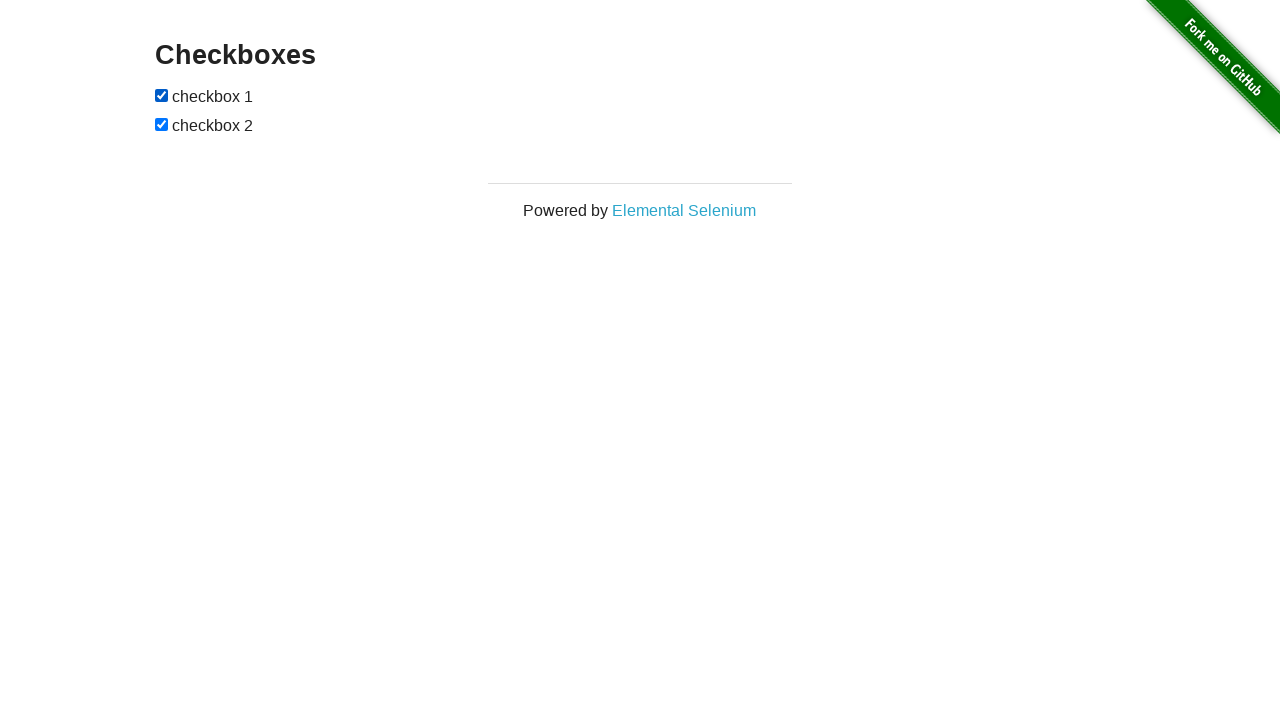

Clicked the second checkbox to toggle it at (162, 124) on input[type='checkbox'] >> nth=1
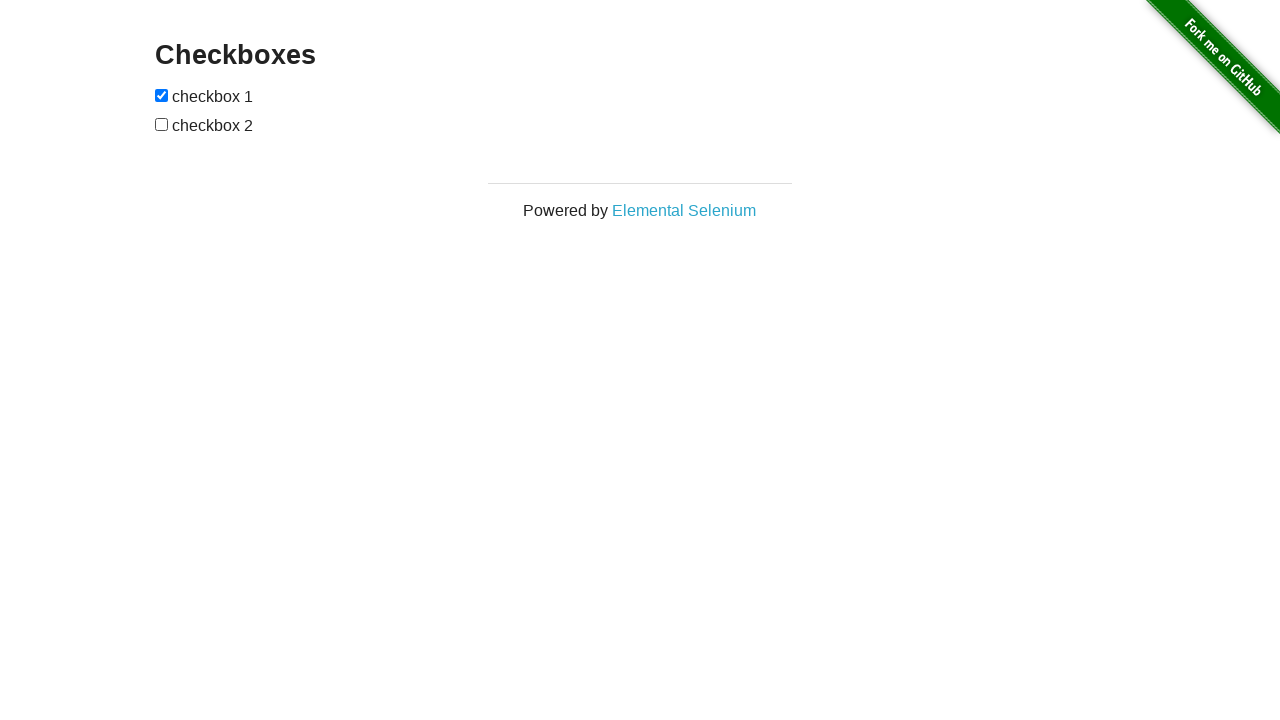

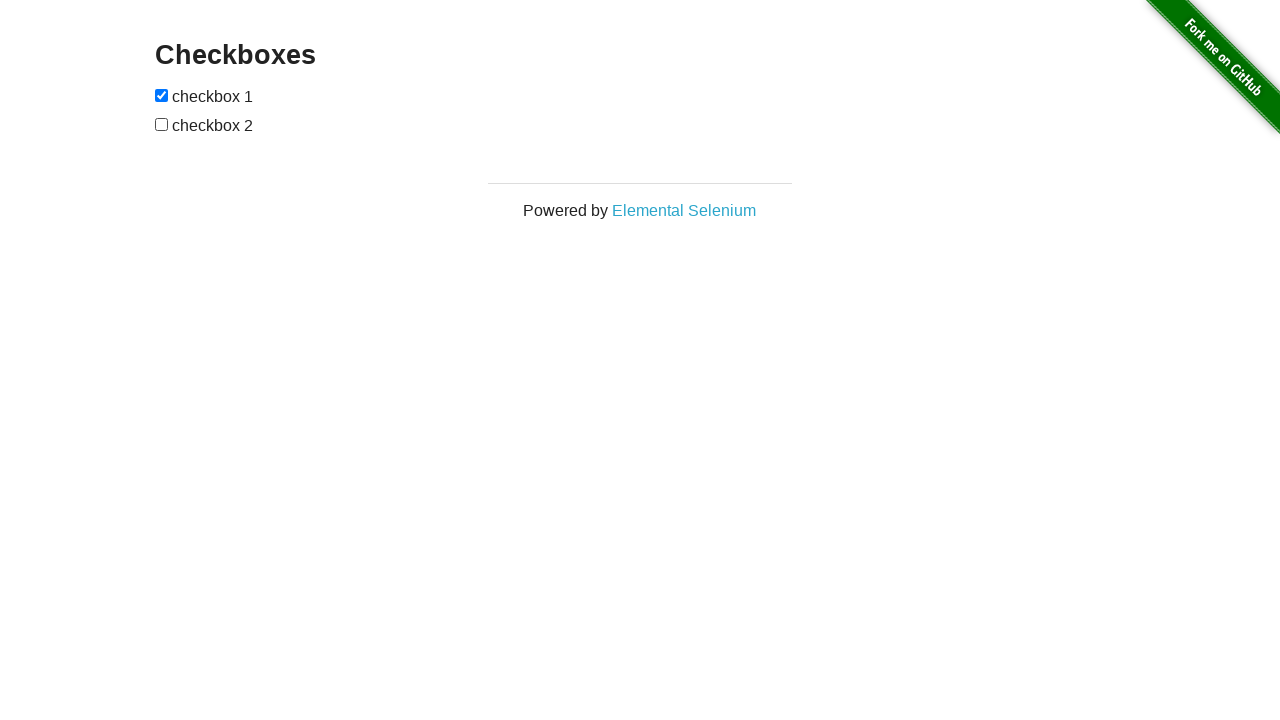